Tests full tree selection by clicking the Home checkbox and verifying all 10 checkboxes are selected, then tests selecting all Level 2 checkboxes individually to achieve the same result.

Starting URL: https://yekoshy.github.io/RadioBtn-n-Checkbox/

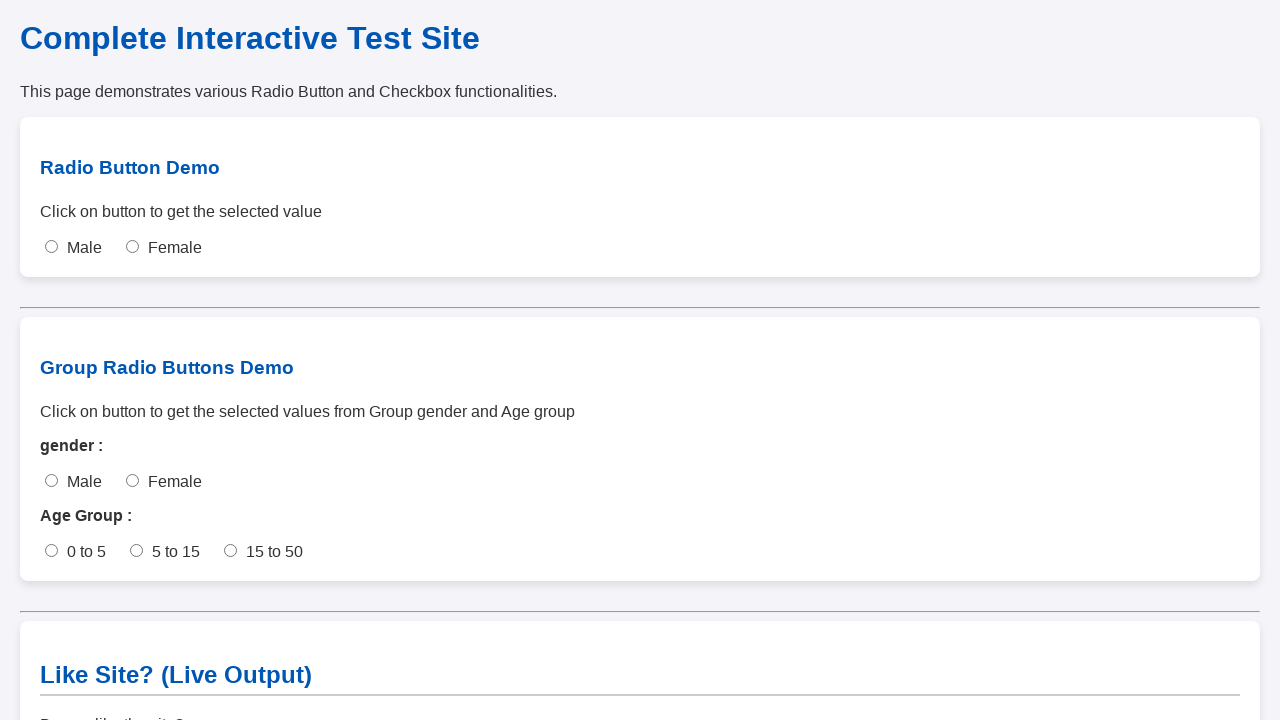

Scrolled to checkbox section
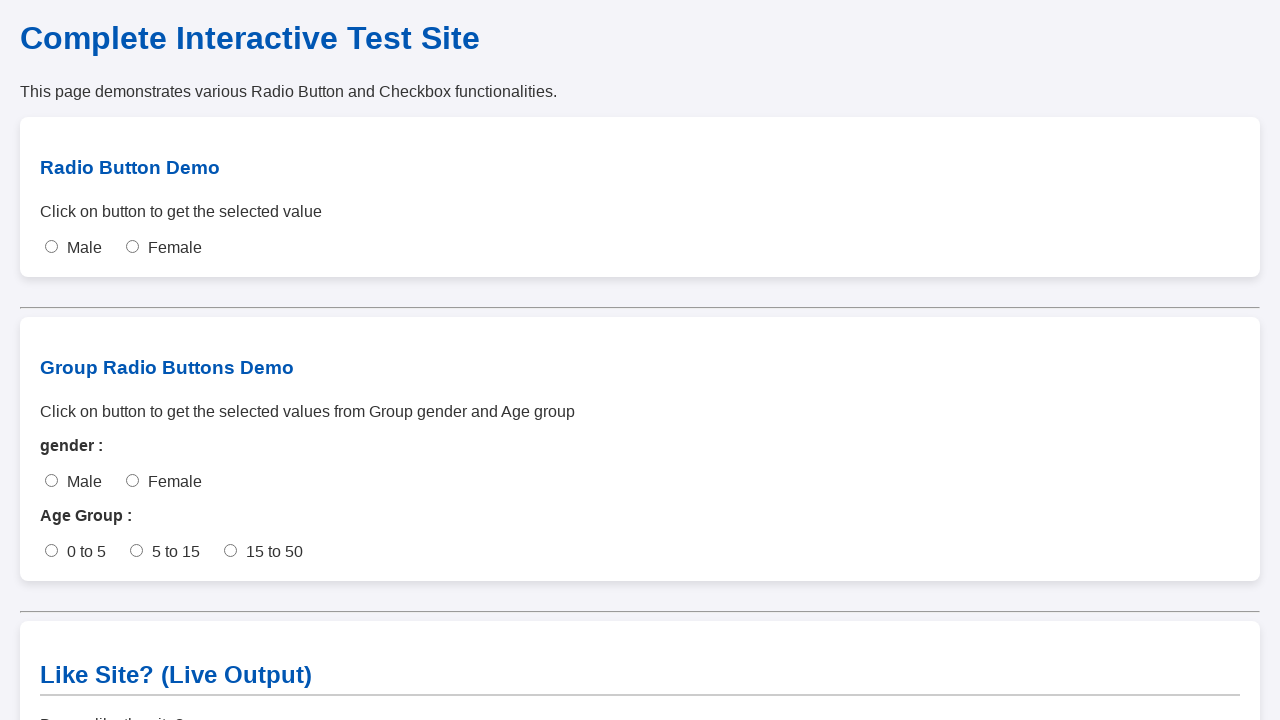

Waited for scroll animation to complete
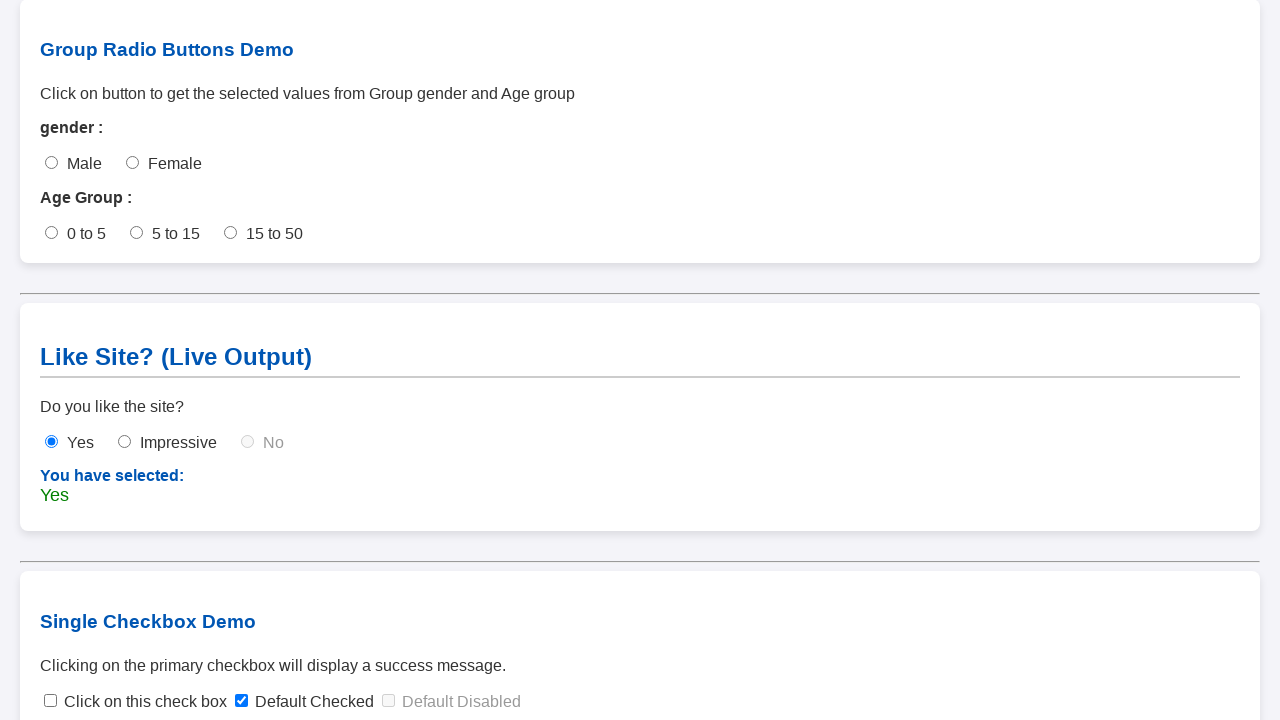

Clicked to expand a collapsed folder at (72, 621) on span.toggle-arrow.collapsed >> nth=0
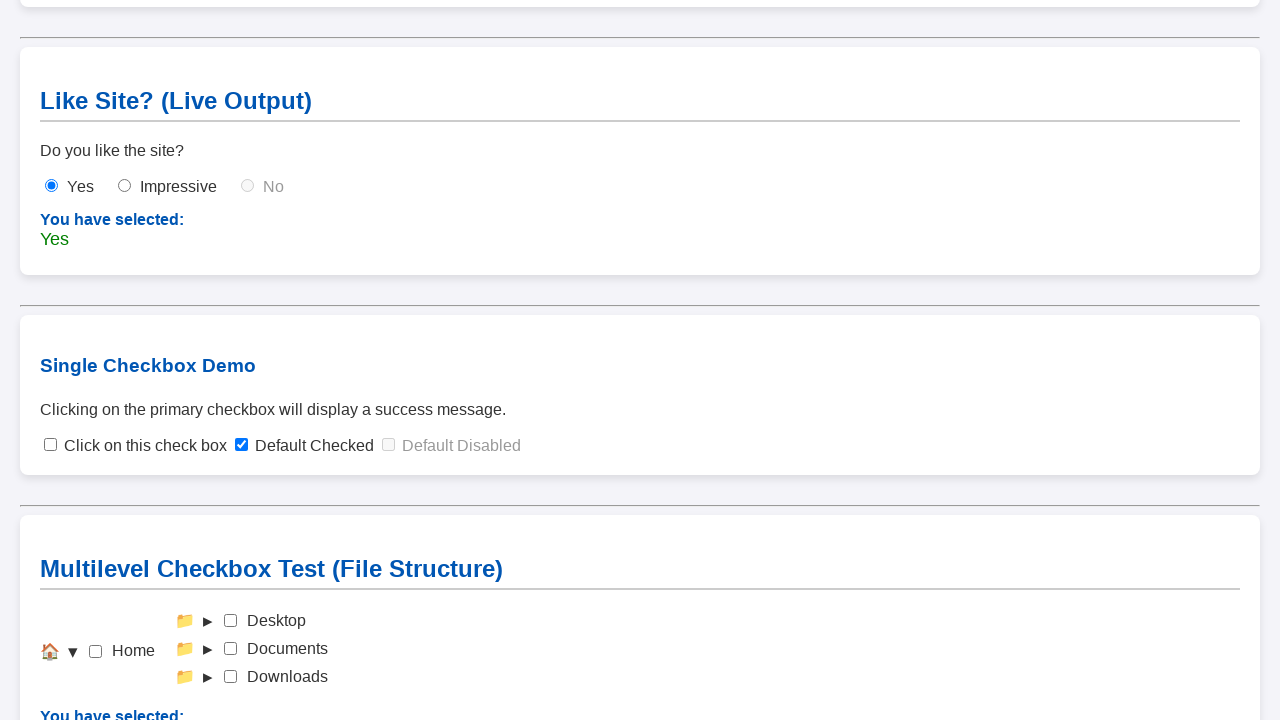

Waited for folder expansion animation
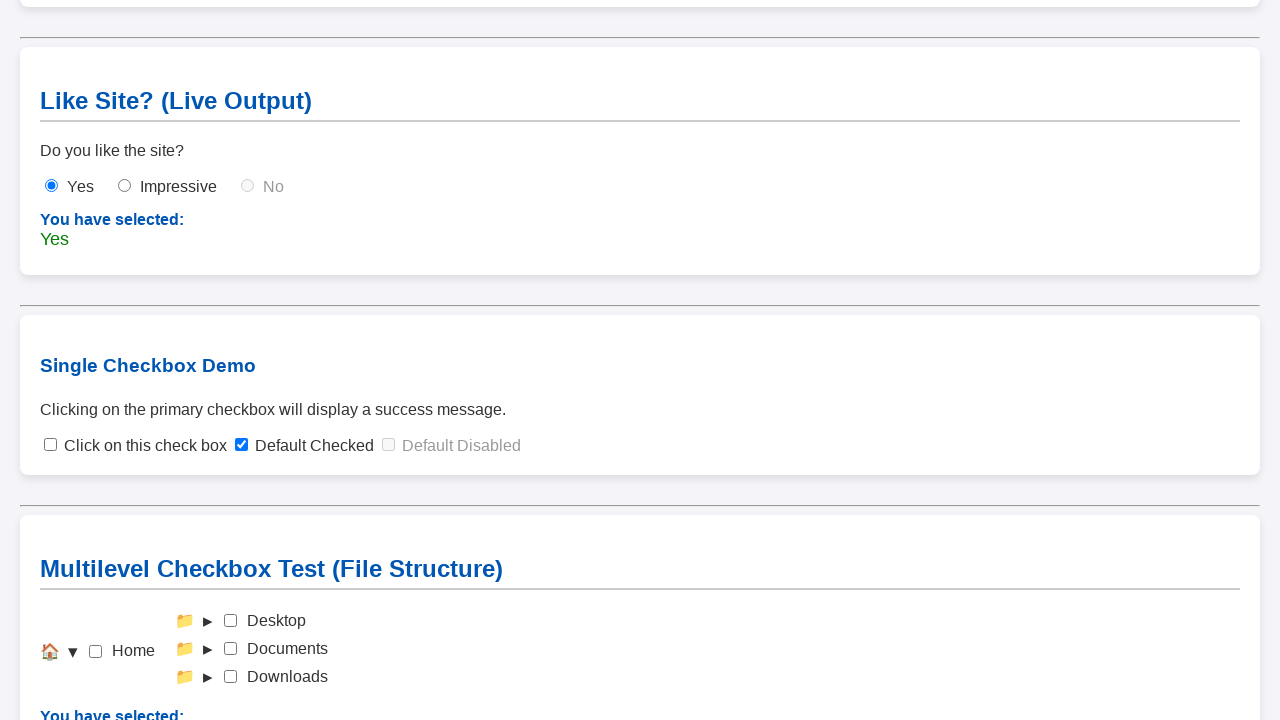

Clicked to expand a collapsed folder at (208, 621) on span.toggle-arrow.collapsed >> nth=0
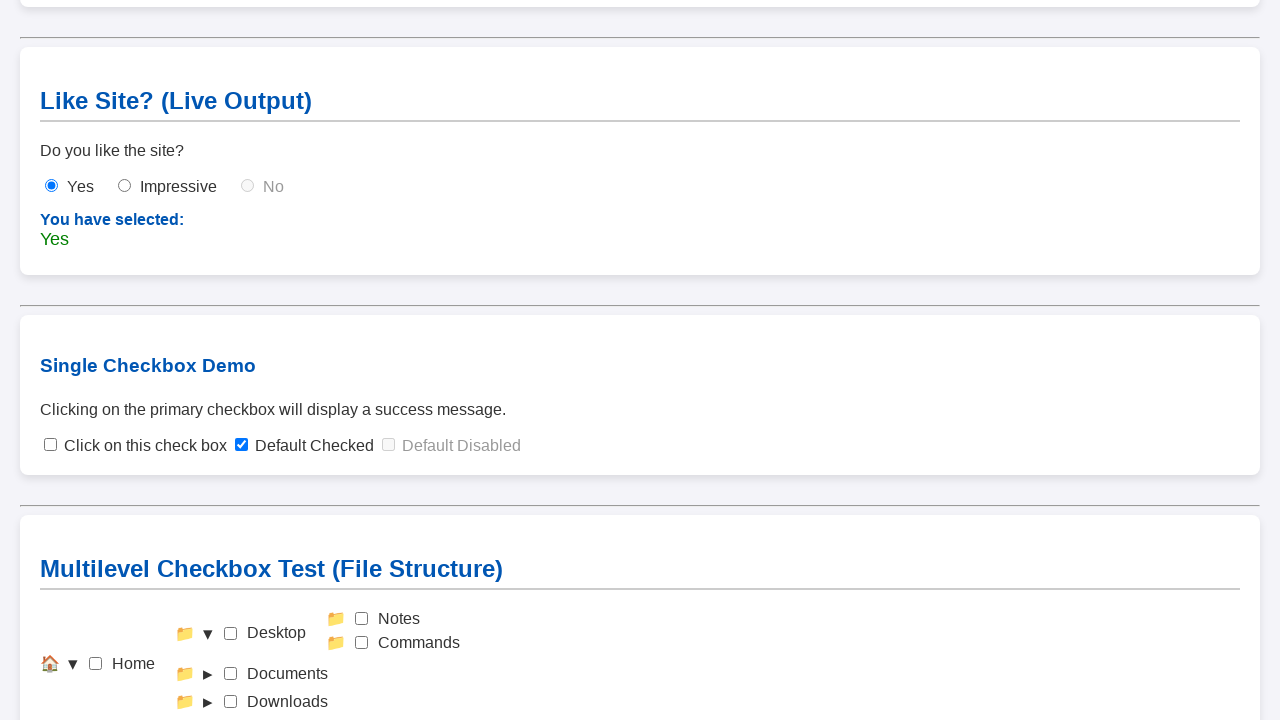

Waited for folder expansion animation
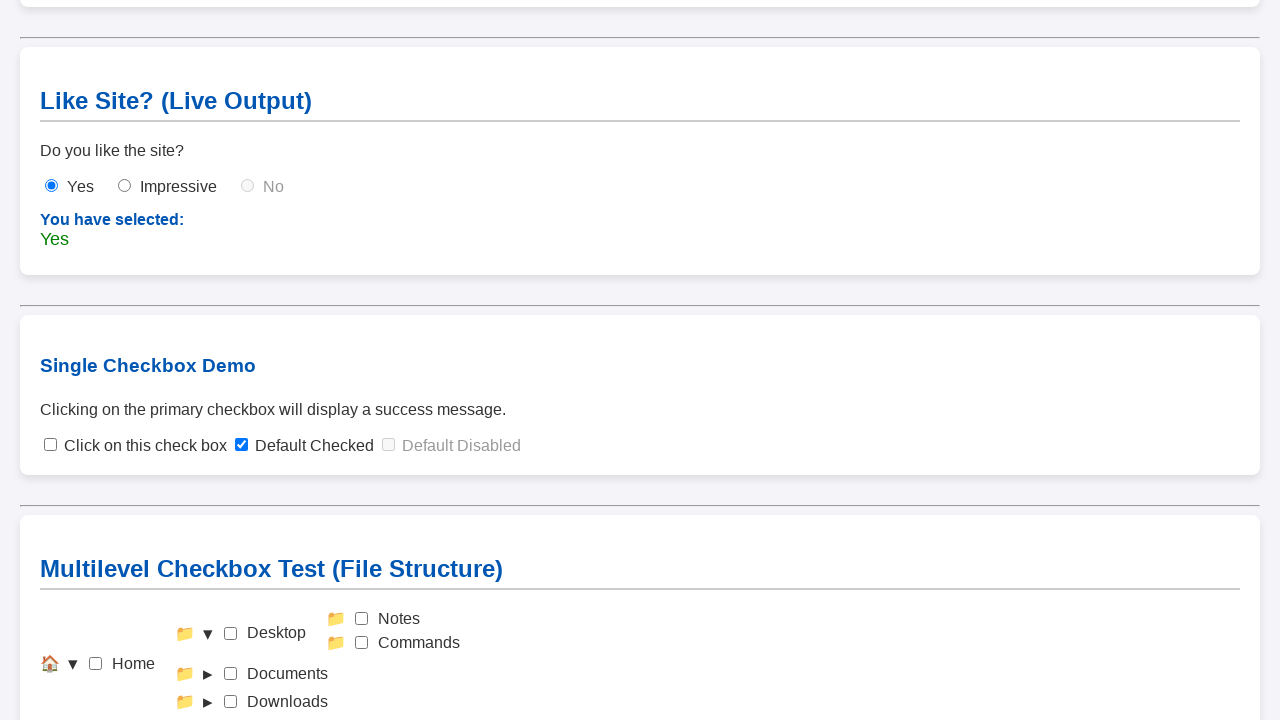

Clicked to expand a collapsed folder at (208, 674) on span.toggle-arrow.collapsed >> nth=0
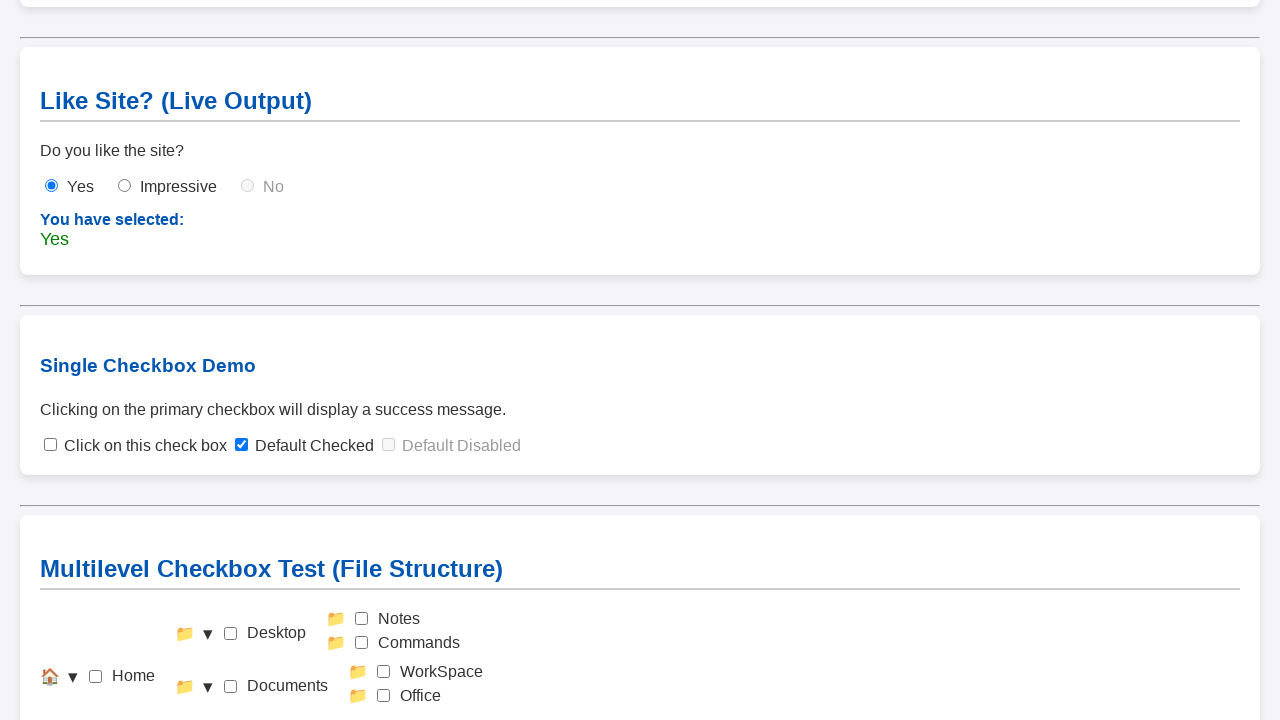

Waited for folder expansion animation
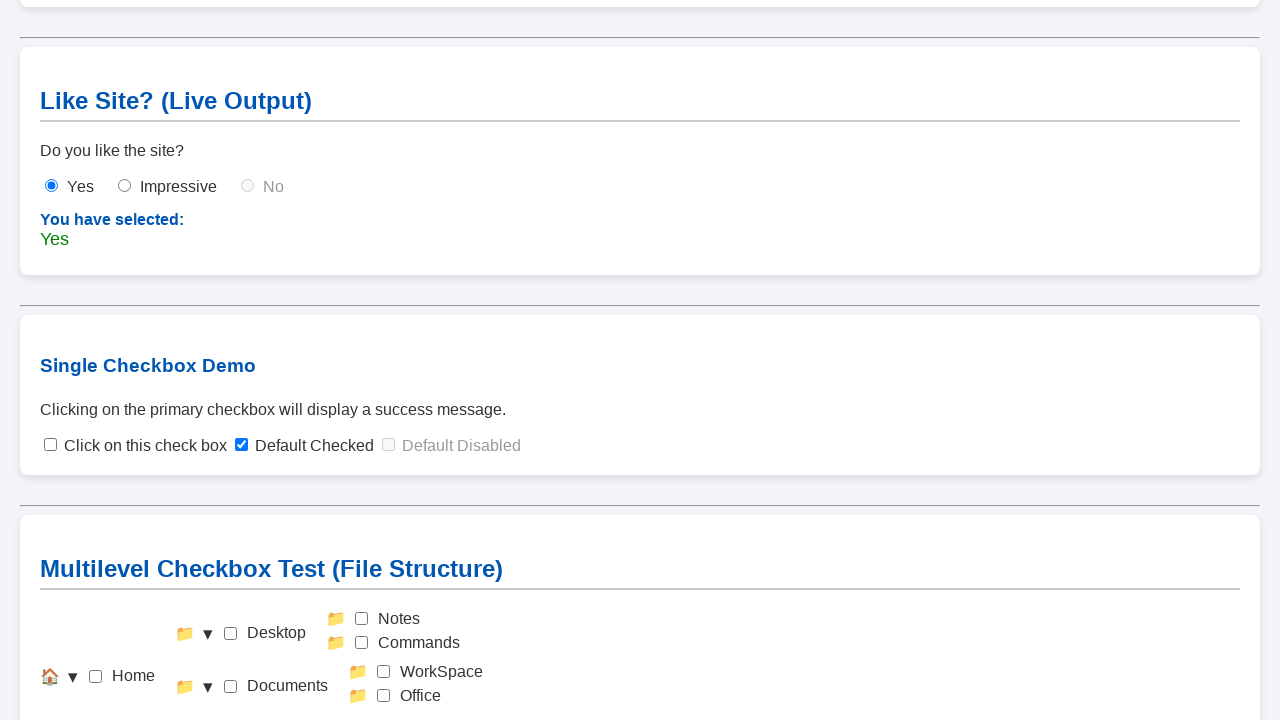

Clicked to expand a collapsed folder at (208, 709) on span.toggle-arrow.collapsed >> nth=0
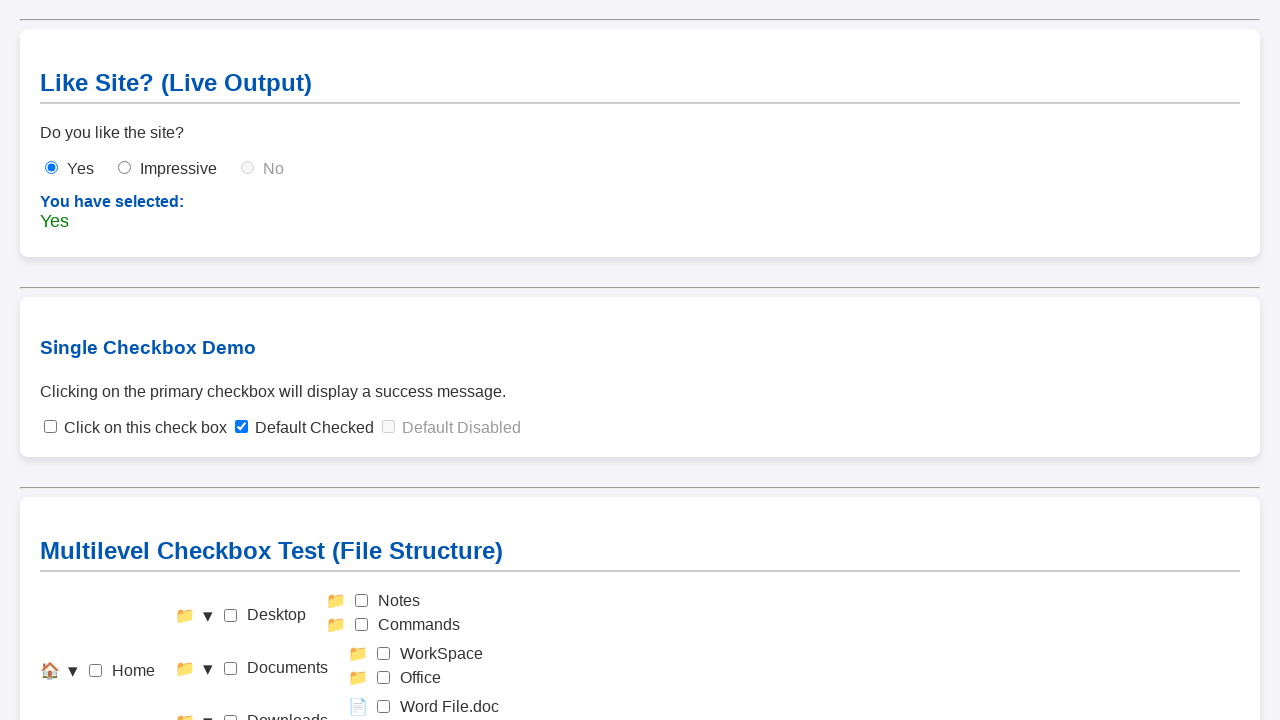

Waited for folder expansion animation
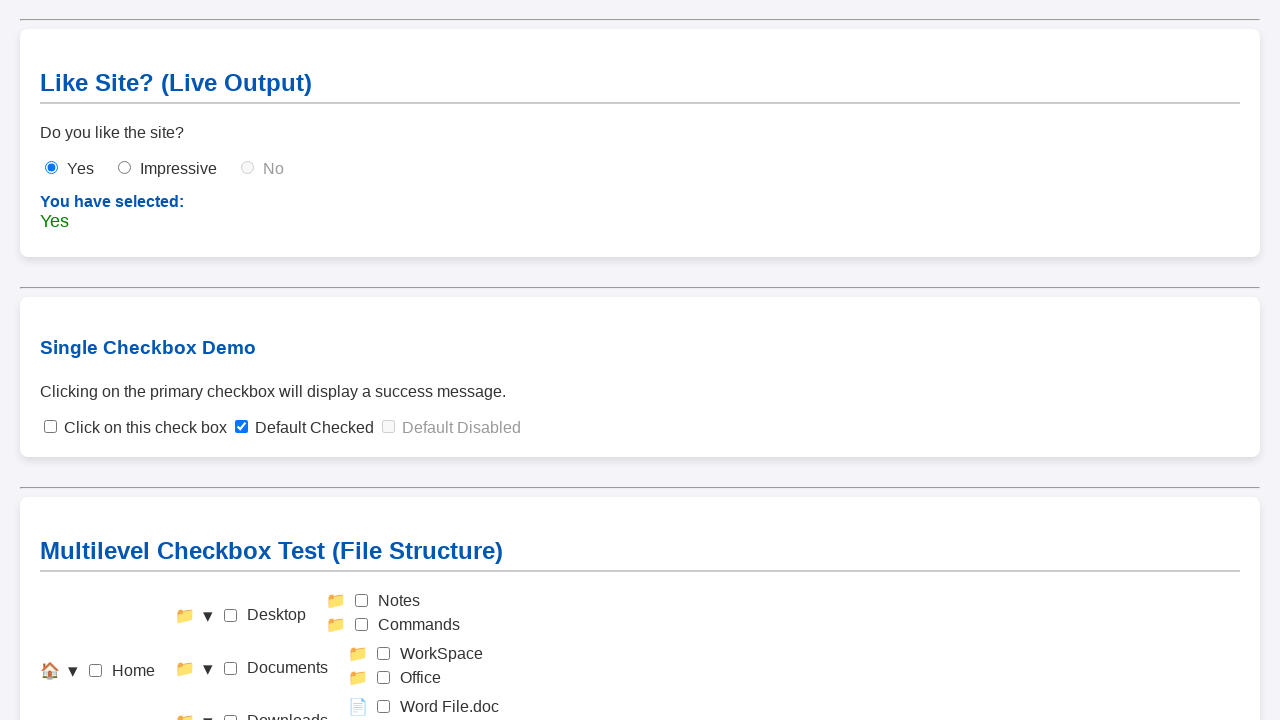

Clicked Home checkbox to reset selection at (96, 671) on #check-home
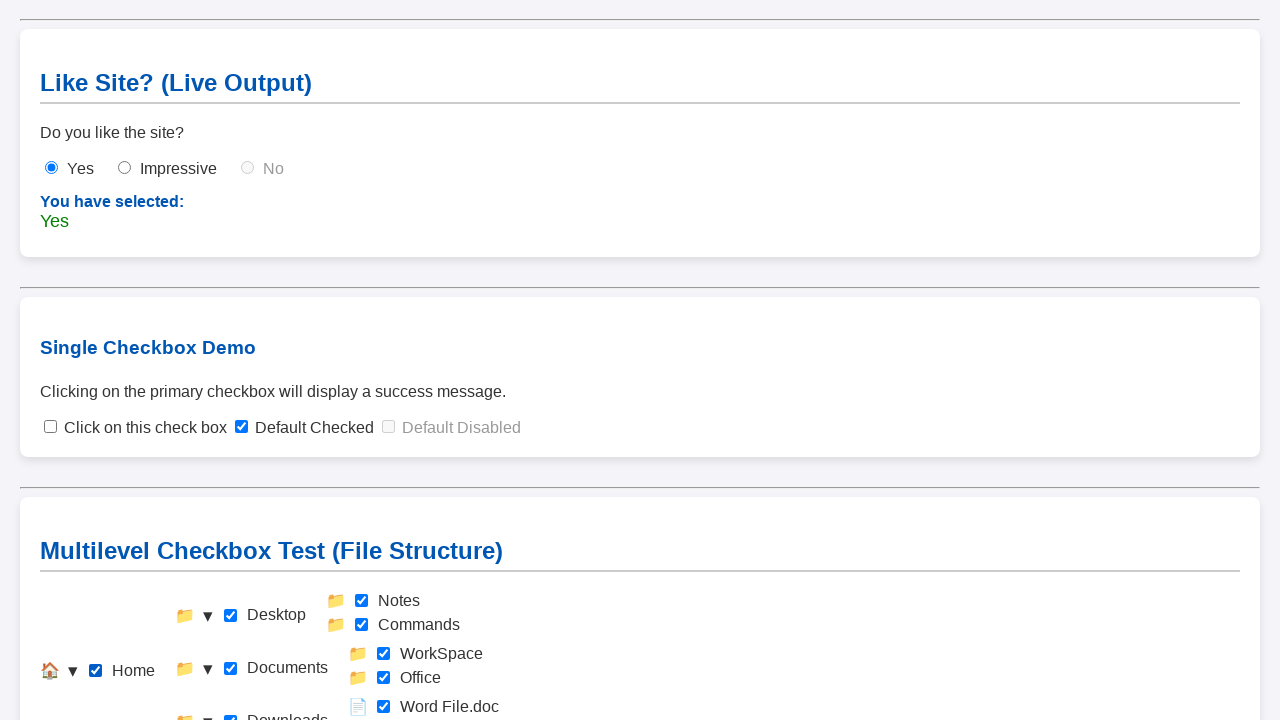

Waited after reset click
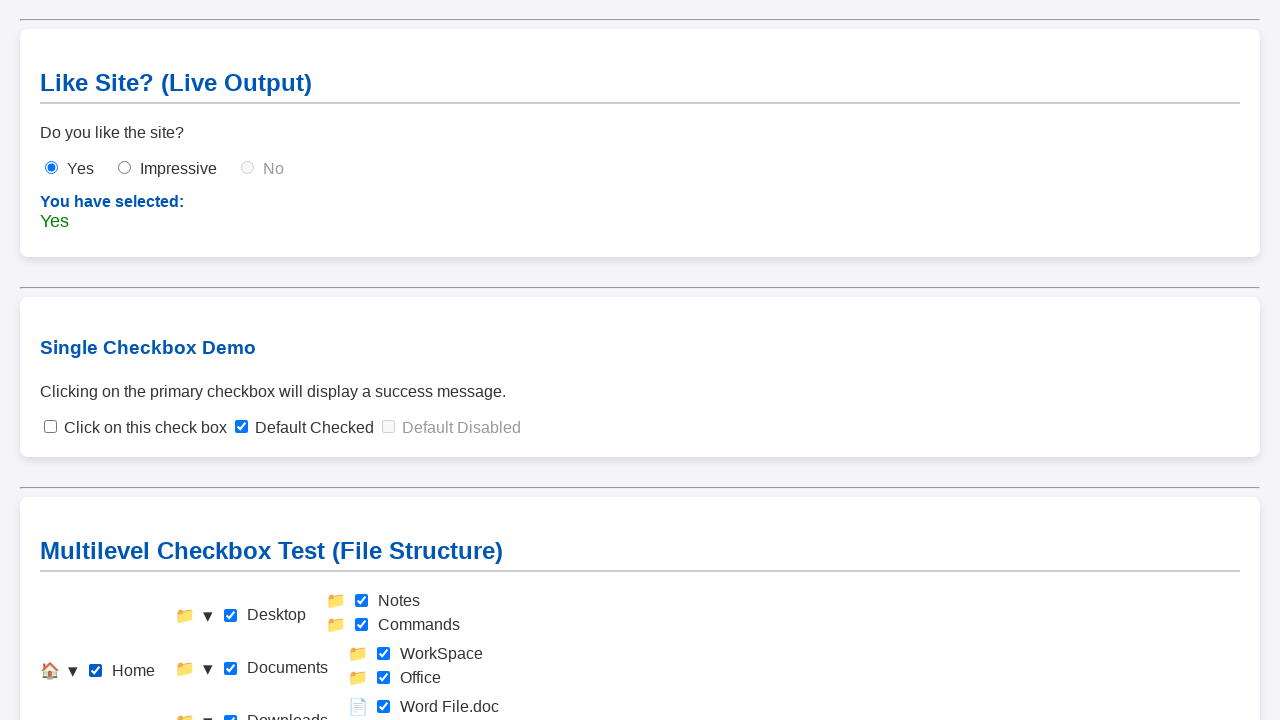

Clicked Home checkbox to deselect all at (96, 671) on #check-home
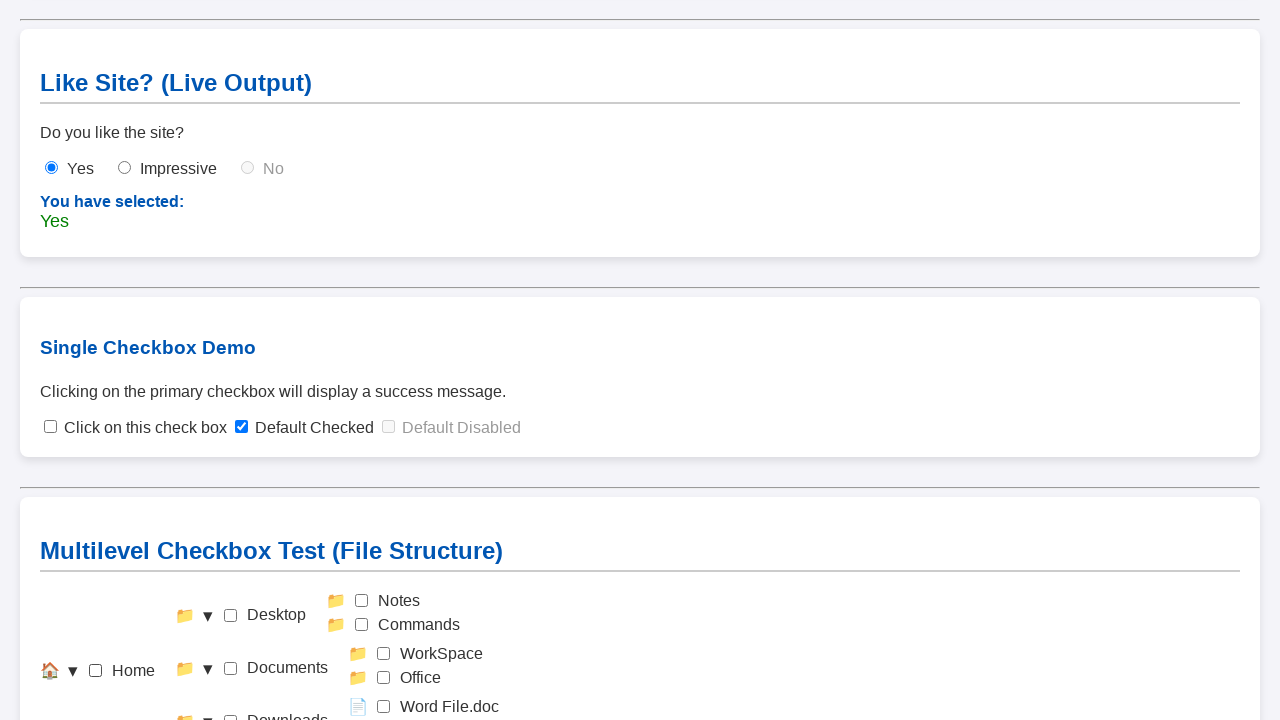

Waited after deselection
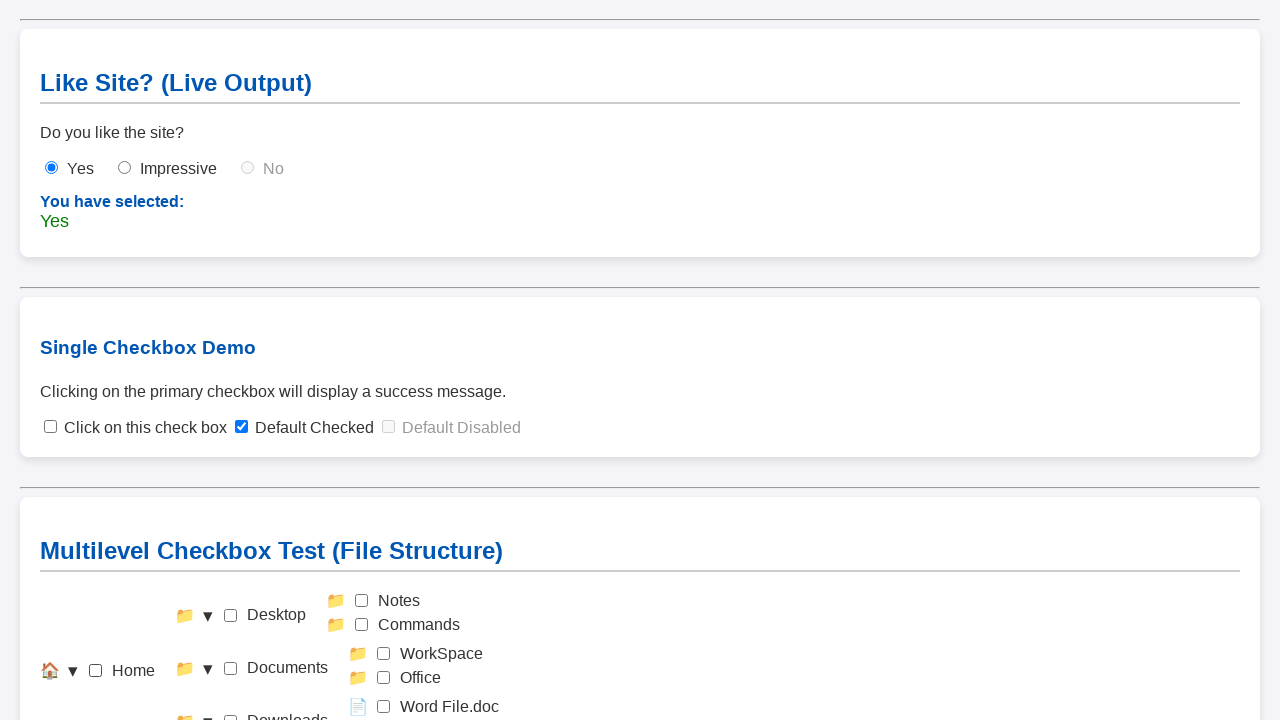

Clicked Home checkbox to select all 10 checkboxes at (96, 671) on #check-home
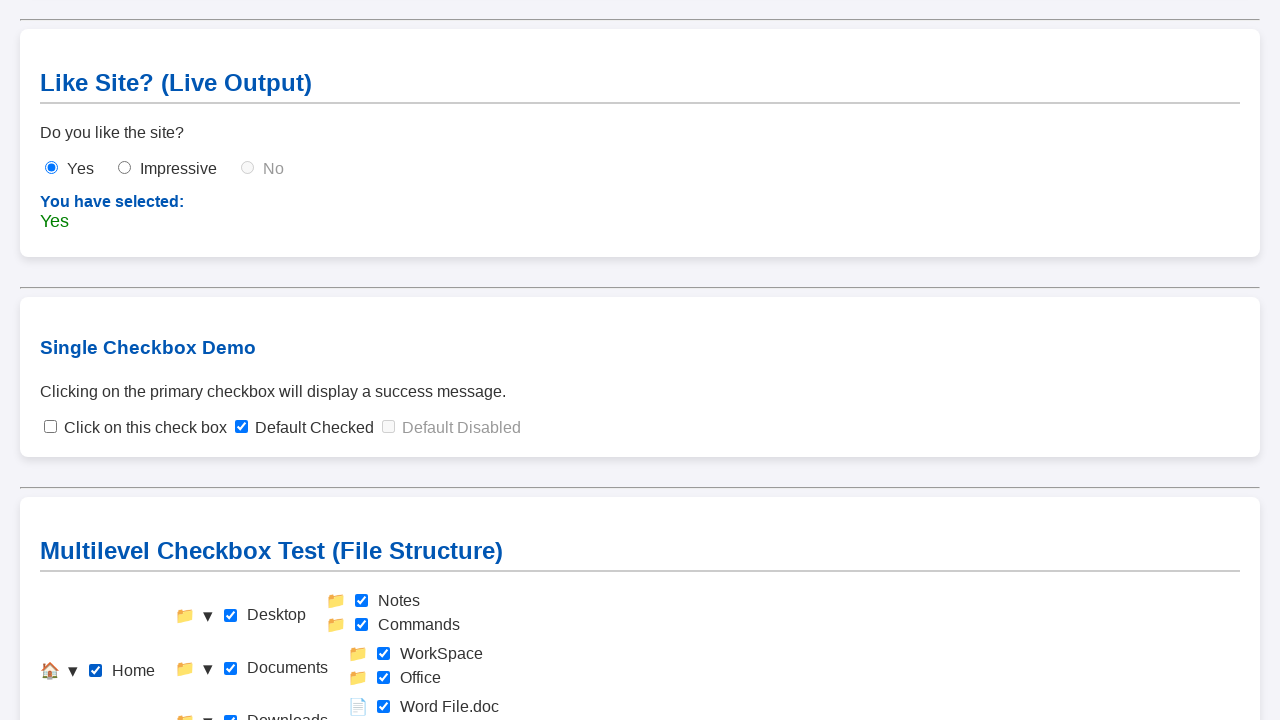

Waited for all checkboxes to be selected
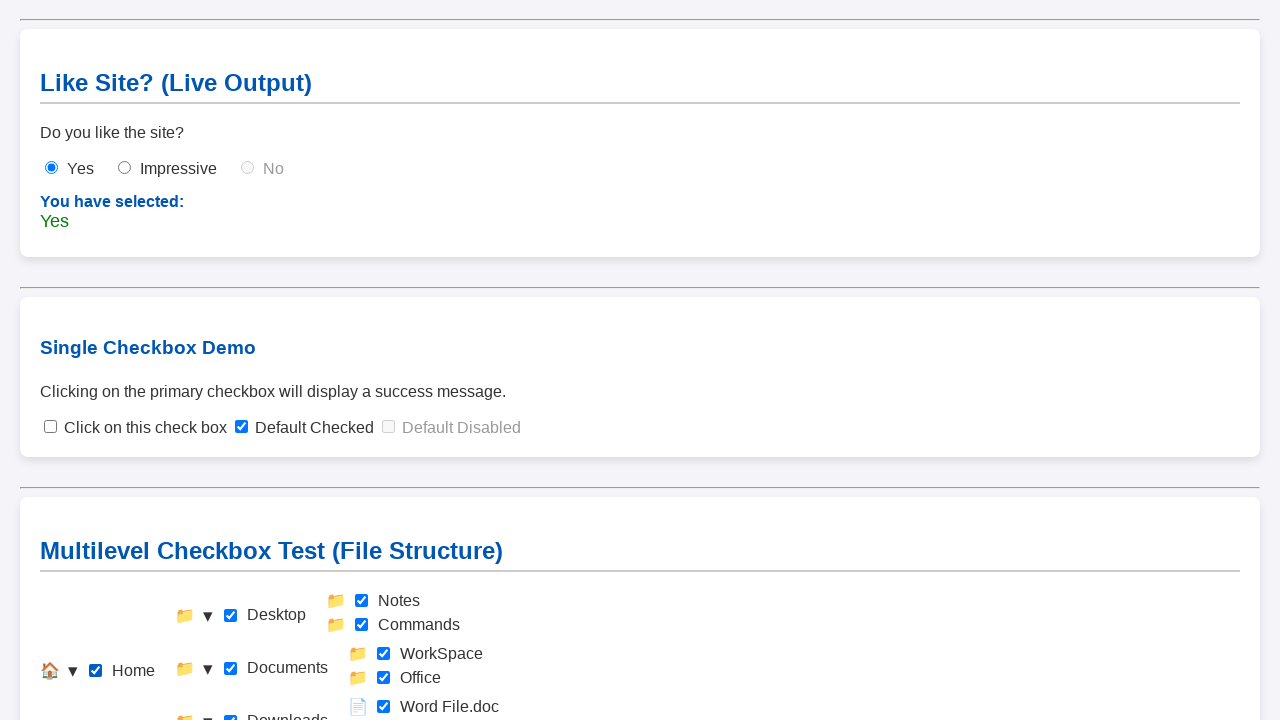

Verified checkbox output is visible after selecting all via Home
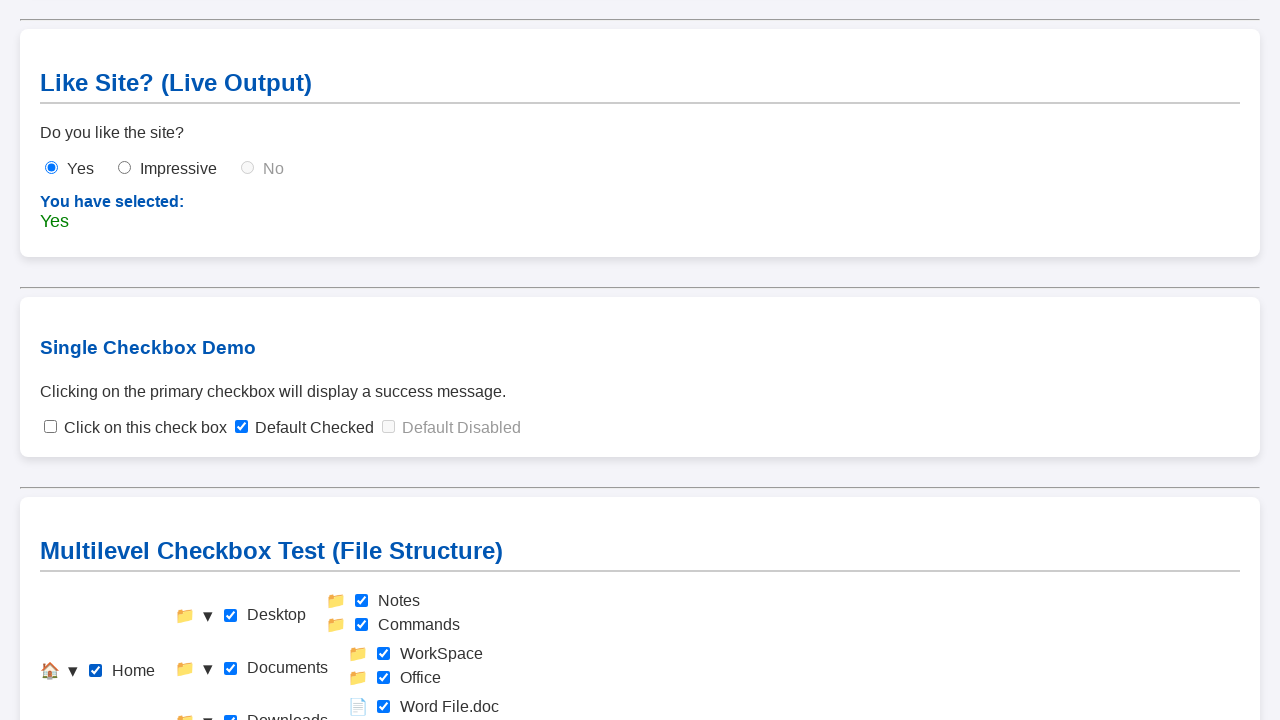

Clicked Home checkbox to deselect all for Test 2 at (96, 671) on #check-home
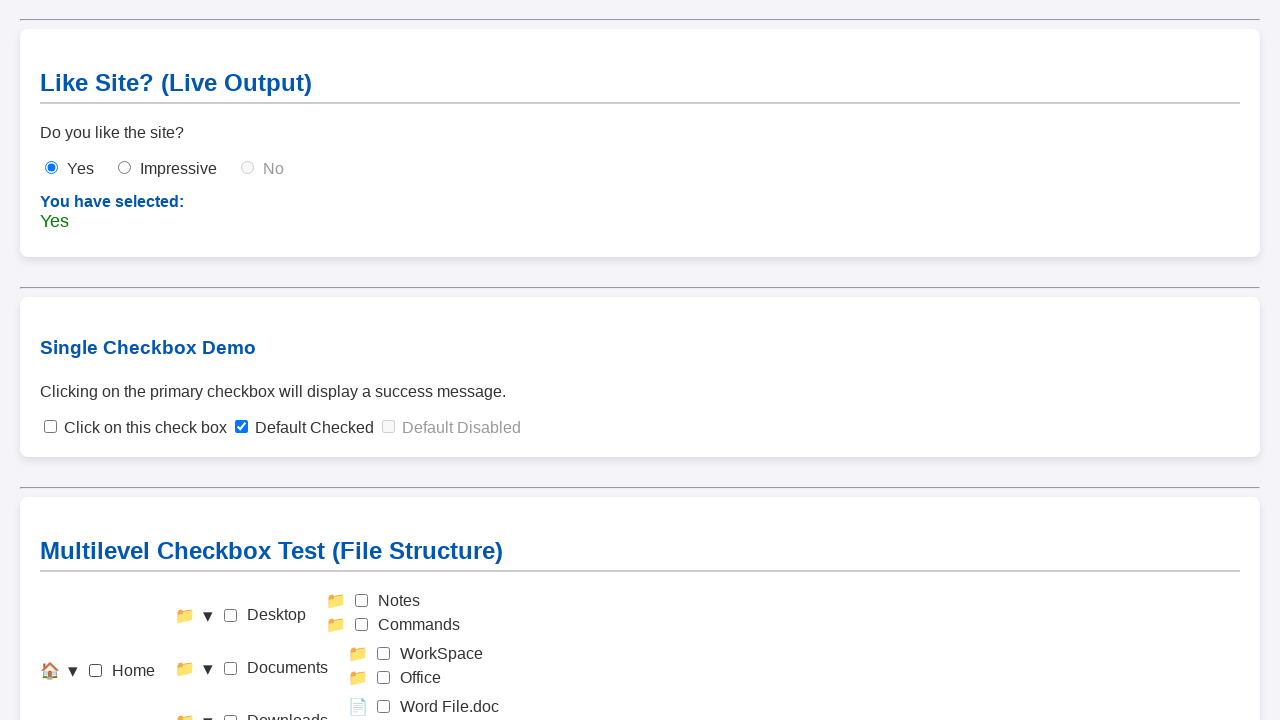

Waited after deselection in Test 2
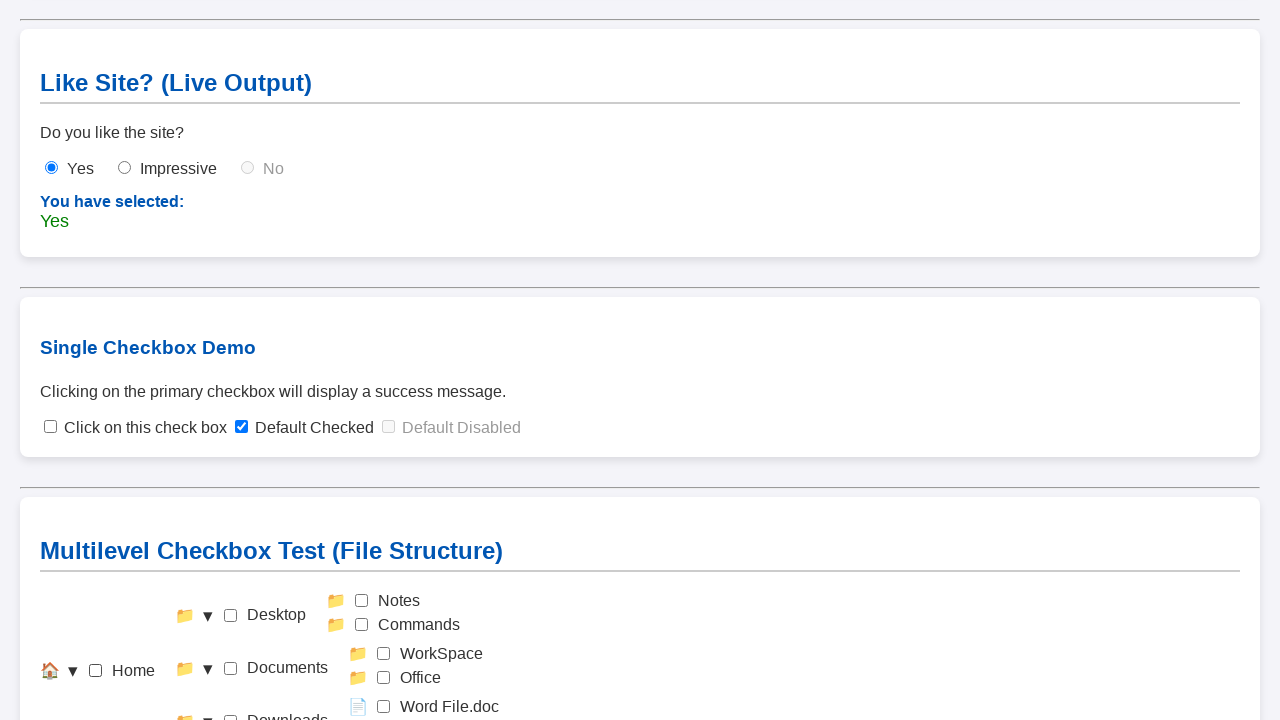

Clicked Level 2 checkbox: check-desktop at (230, 615) on #check-desktop
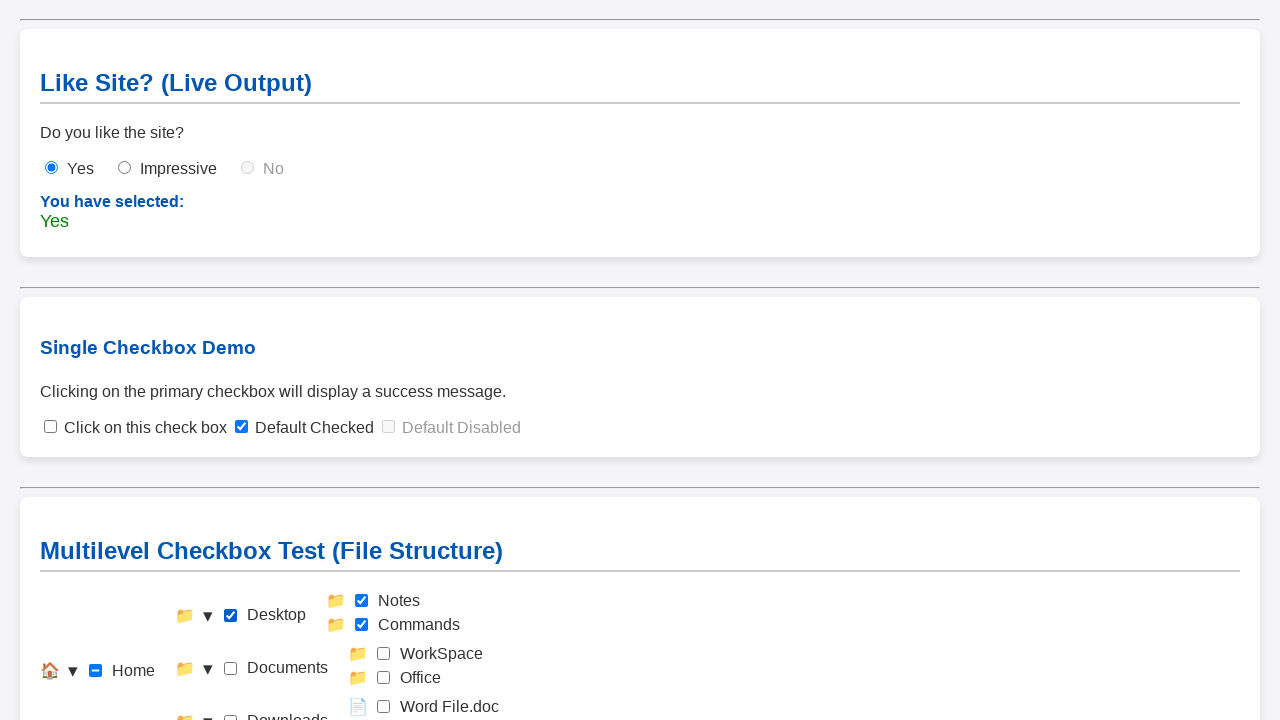

Waited after clicking check-desktop
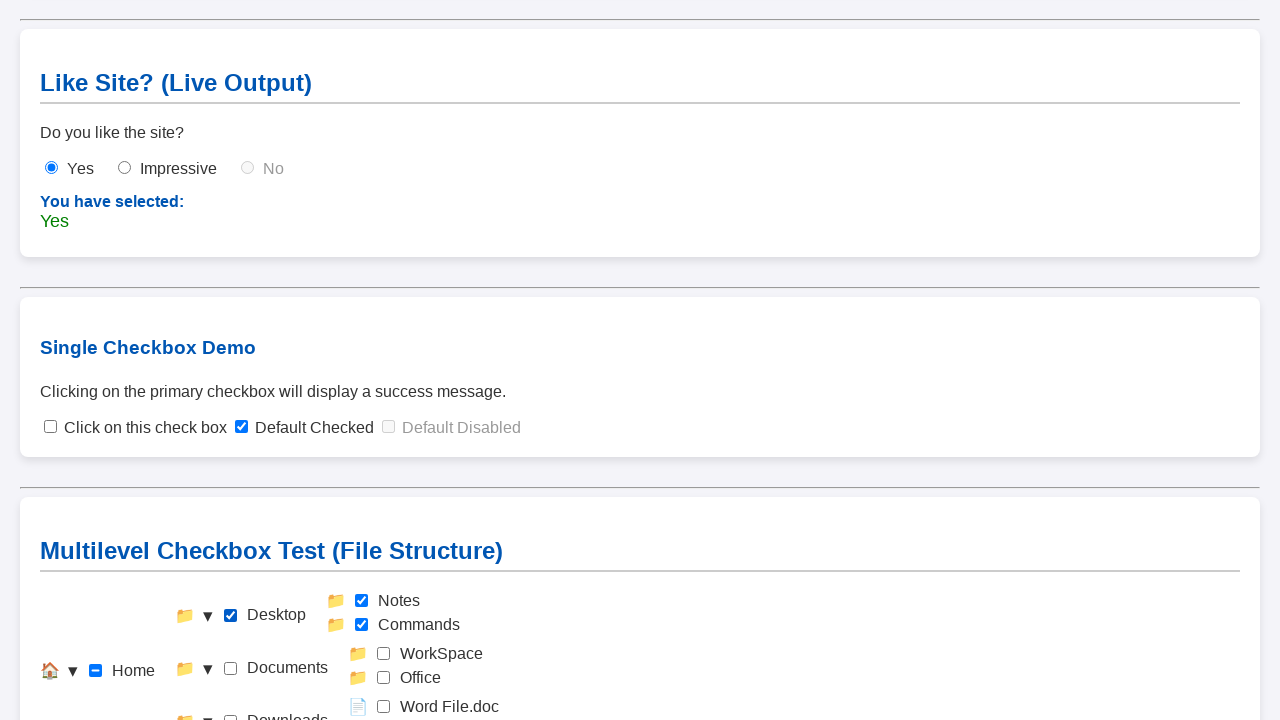

Clicked Level 2 checkbox: check-documents at (230, 668) on #check-documents
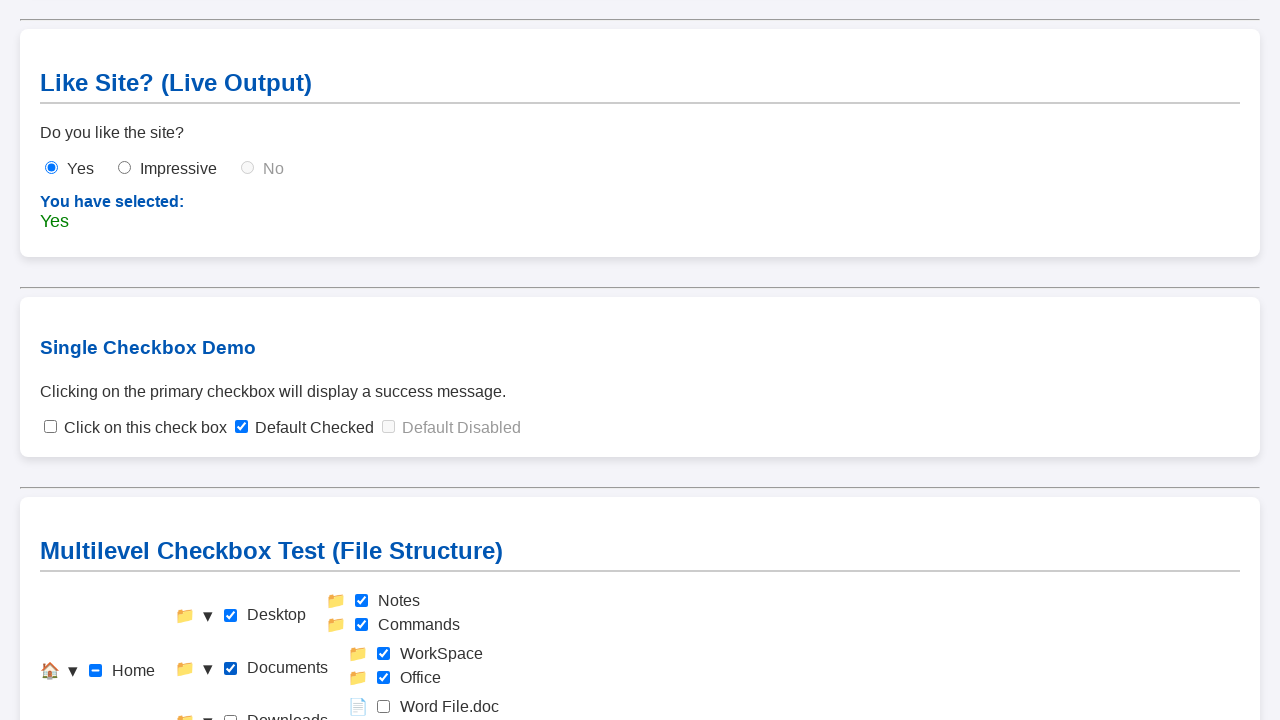

Waited after clicking check-documents
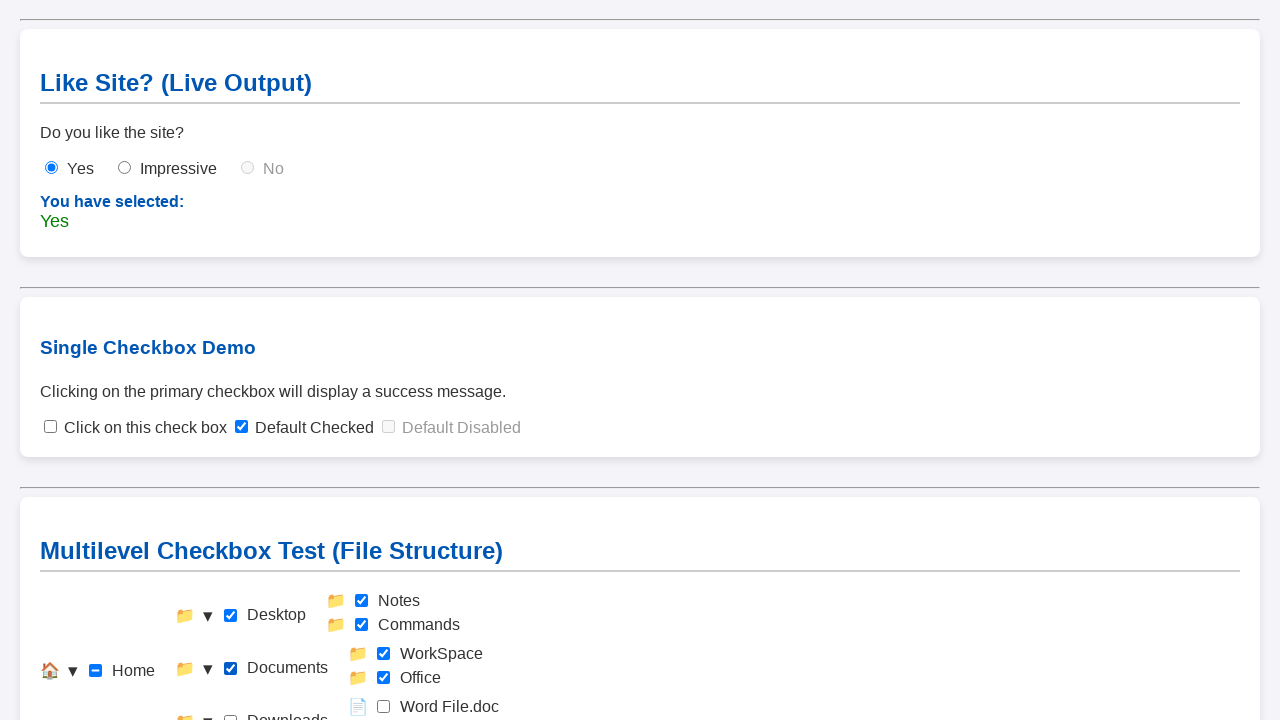

Clicked Level 2 checkbox: check-downloads at (230, 714) on #check-downloads
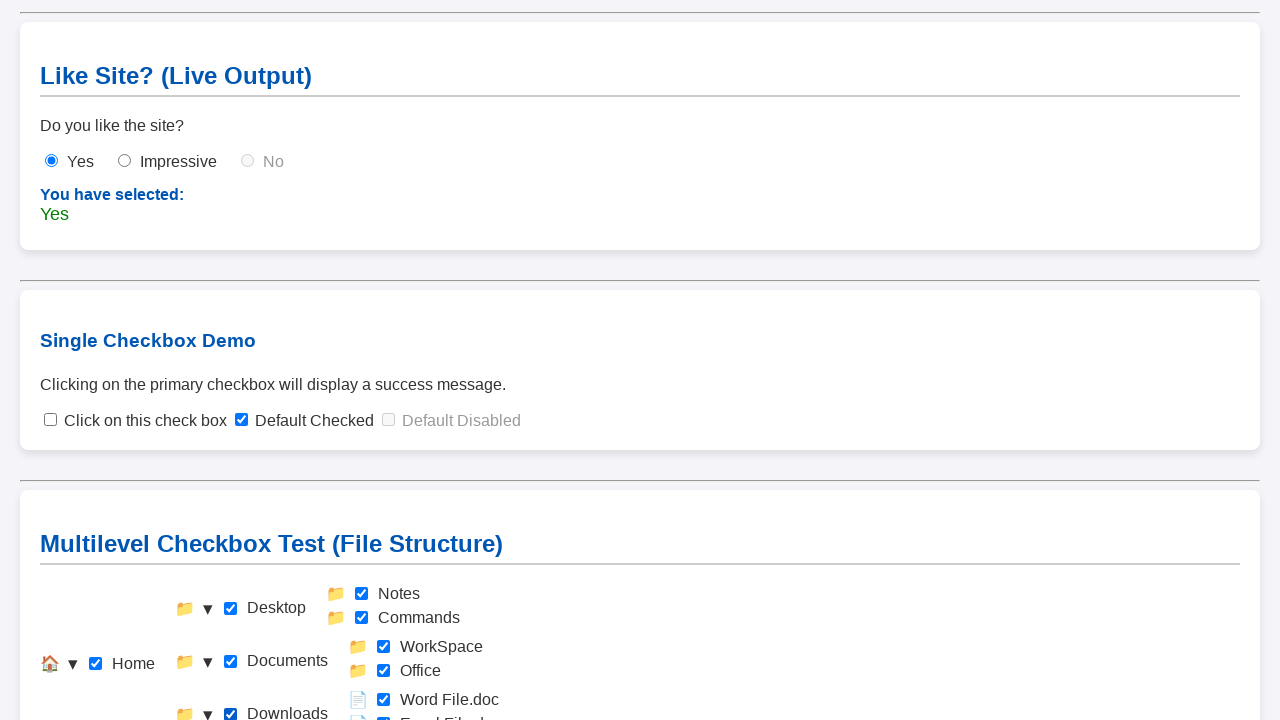

Waited after clicking check-downloads
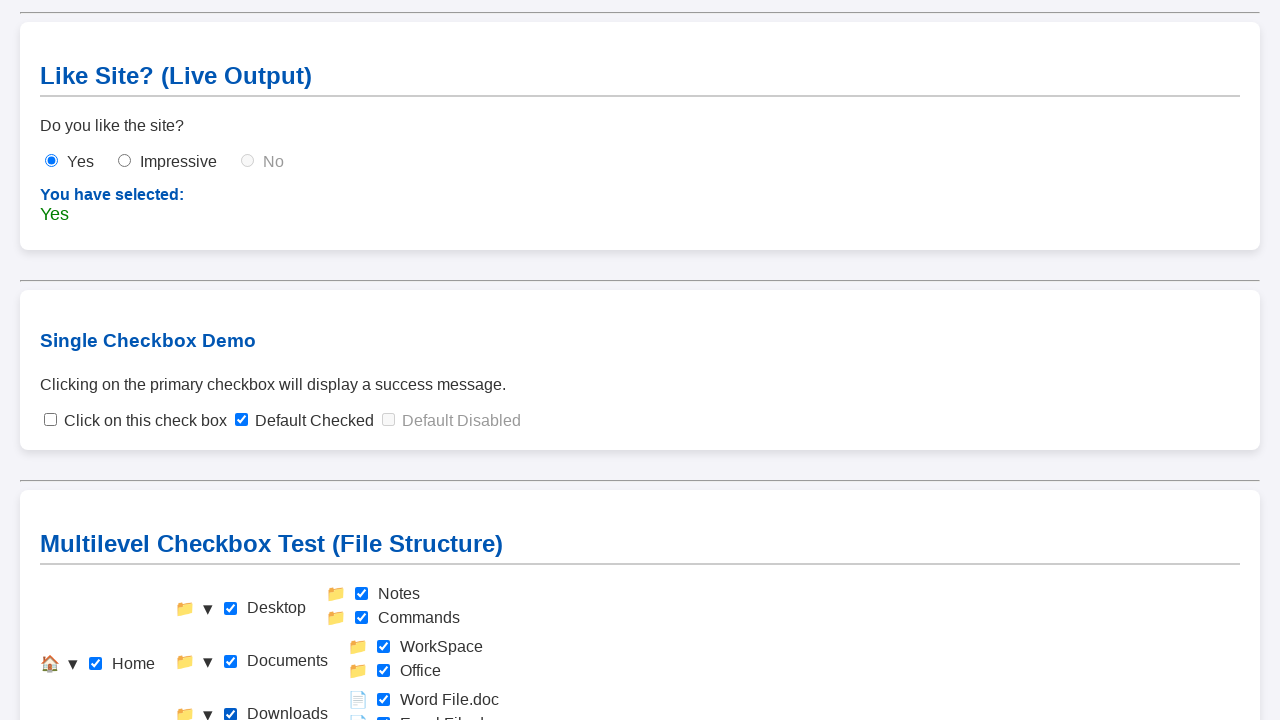

Waited for all Level 2 checkboxes to be processed
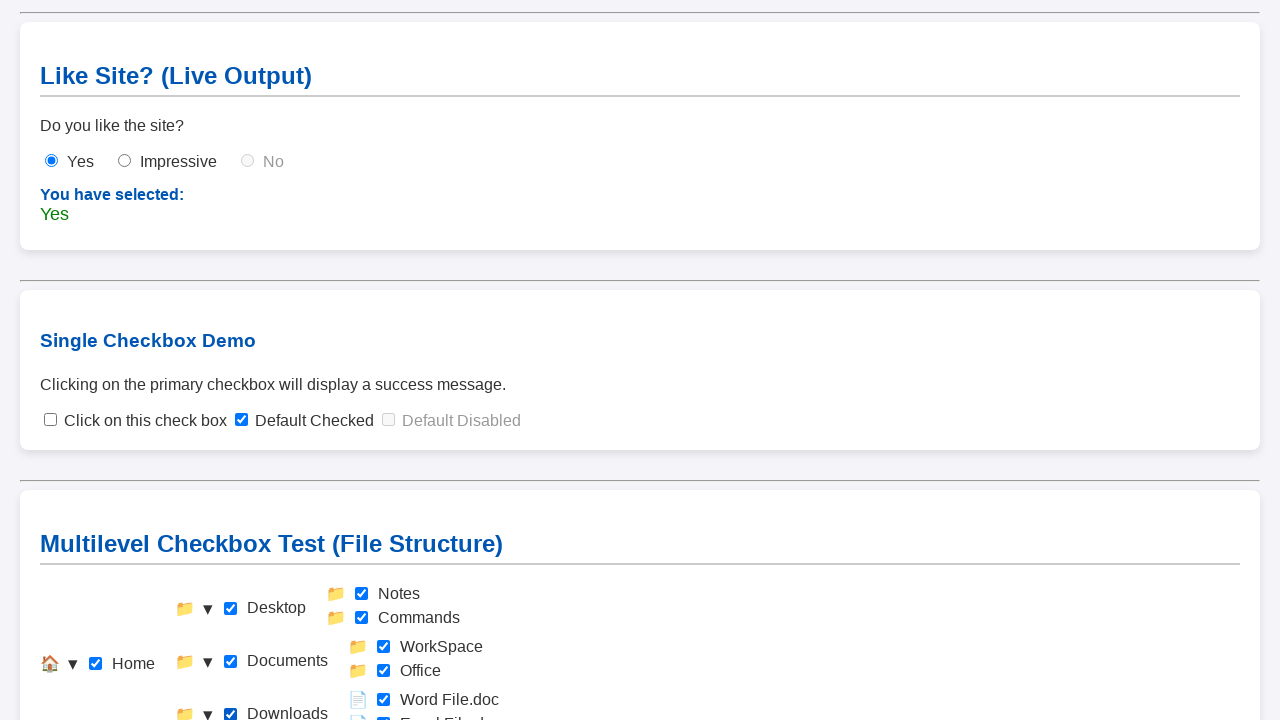

Verified checkbox output is visible after selecting all Level 2 checkboxes individually
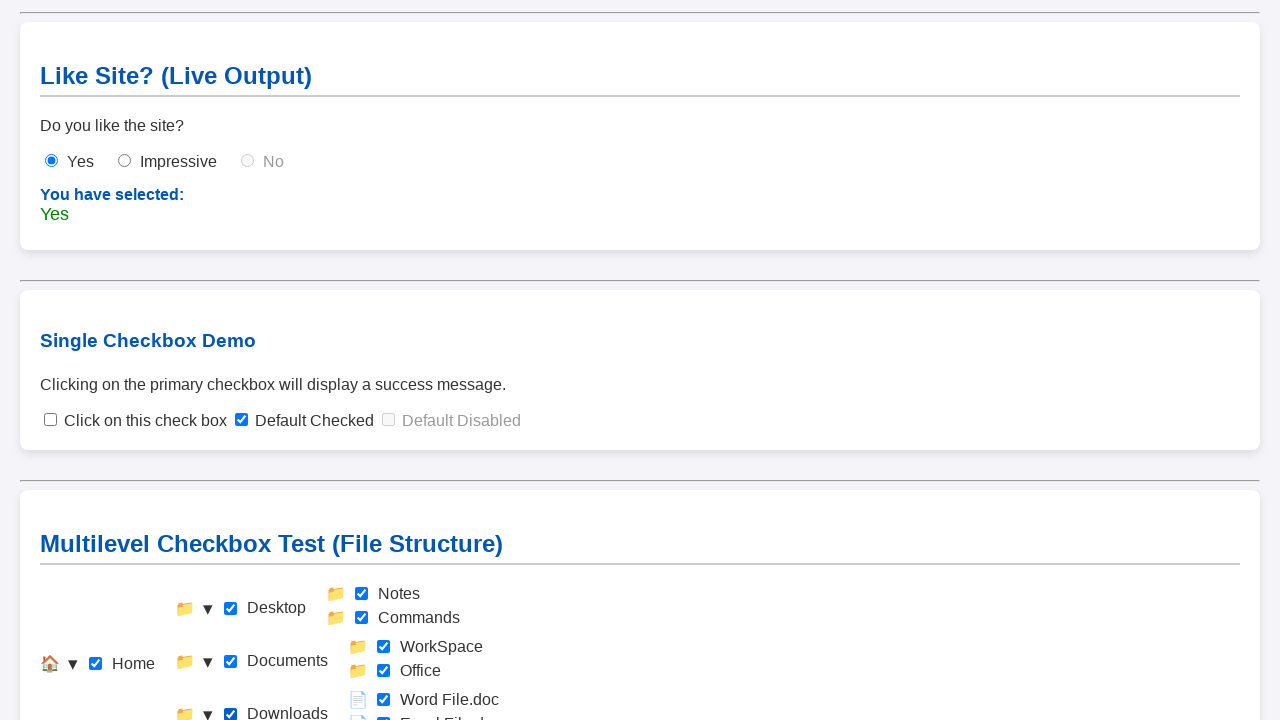

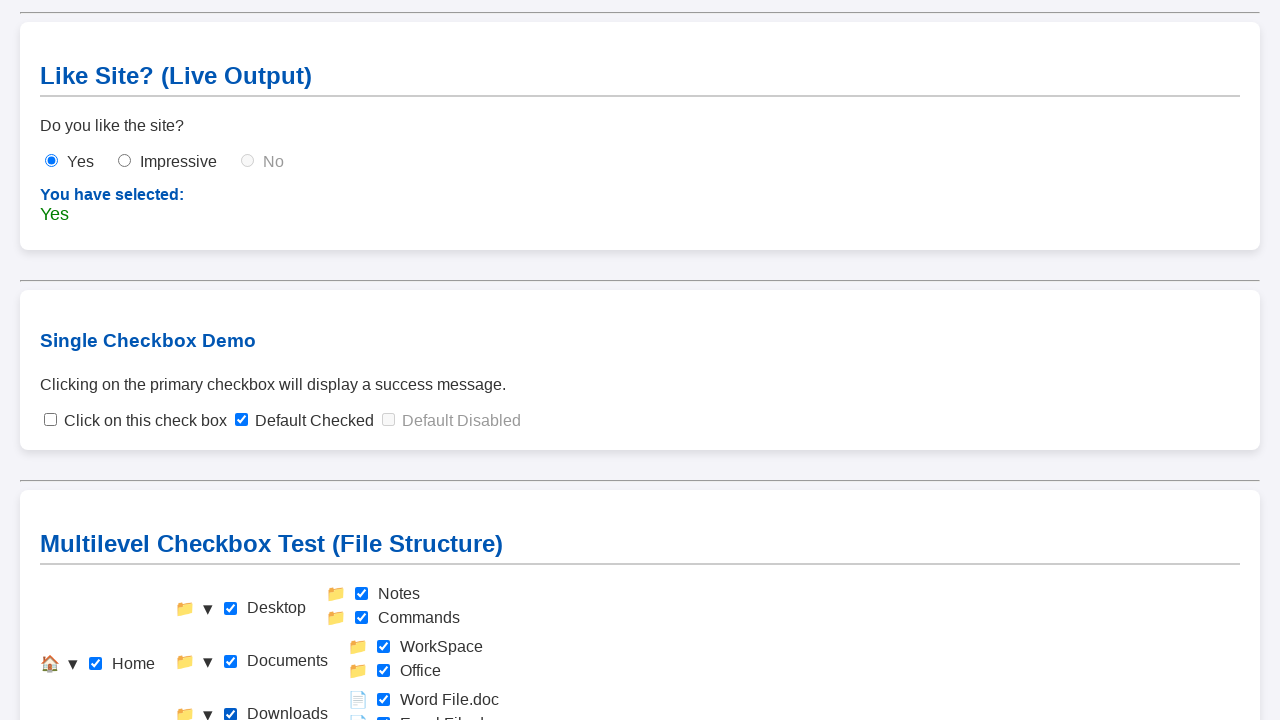